Tests the complete e-commerce flow on DemoBlaze: adding a Sony Xperia phone and MacBook Pro laptop to cart, then completing the checkout process with order details and purchase confirmation.

Starting URL: https://www.demoblaze.com/index.html

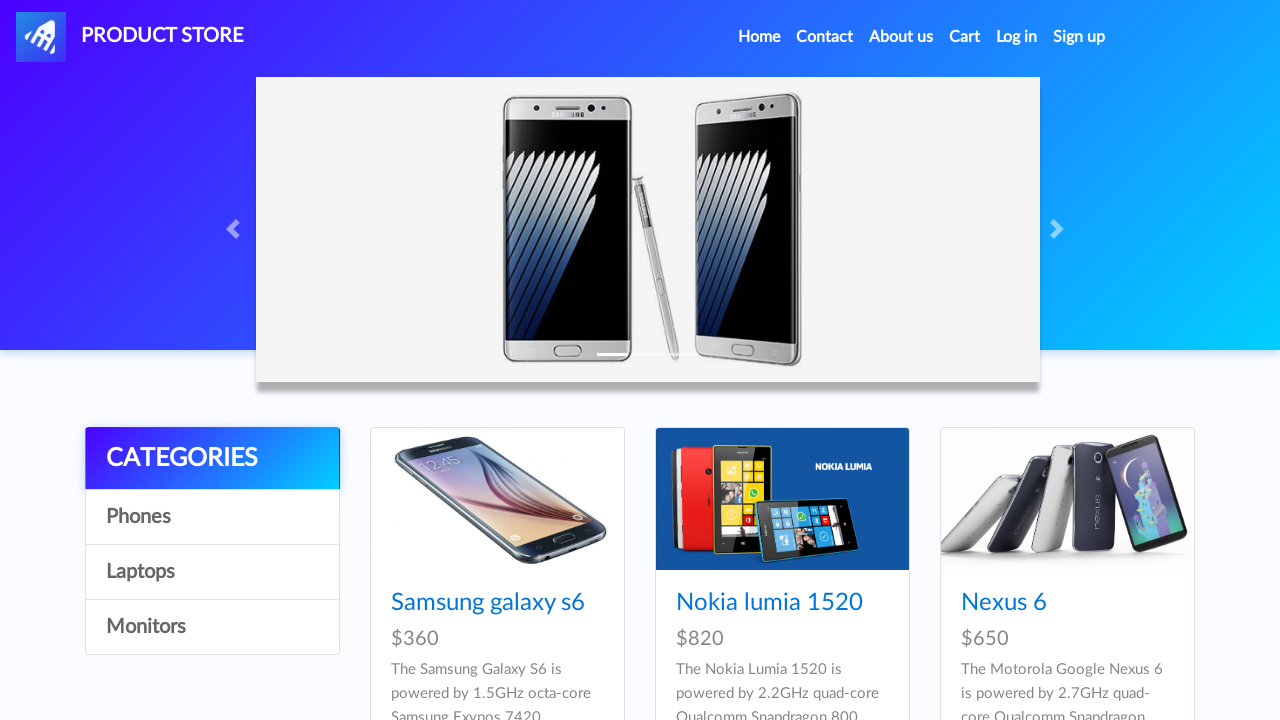

Clicked on Sony Xperia Z5 phone at (1037, 361) on a:has-text('Sony xperia z5')
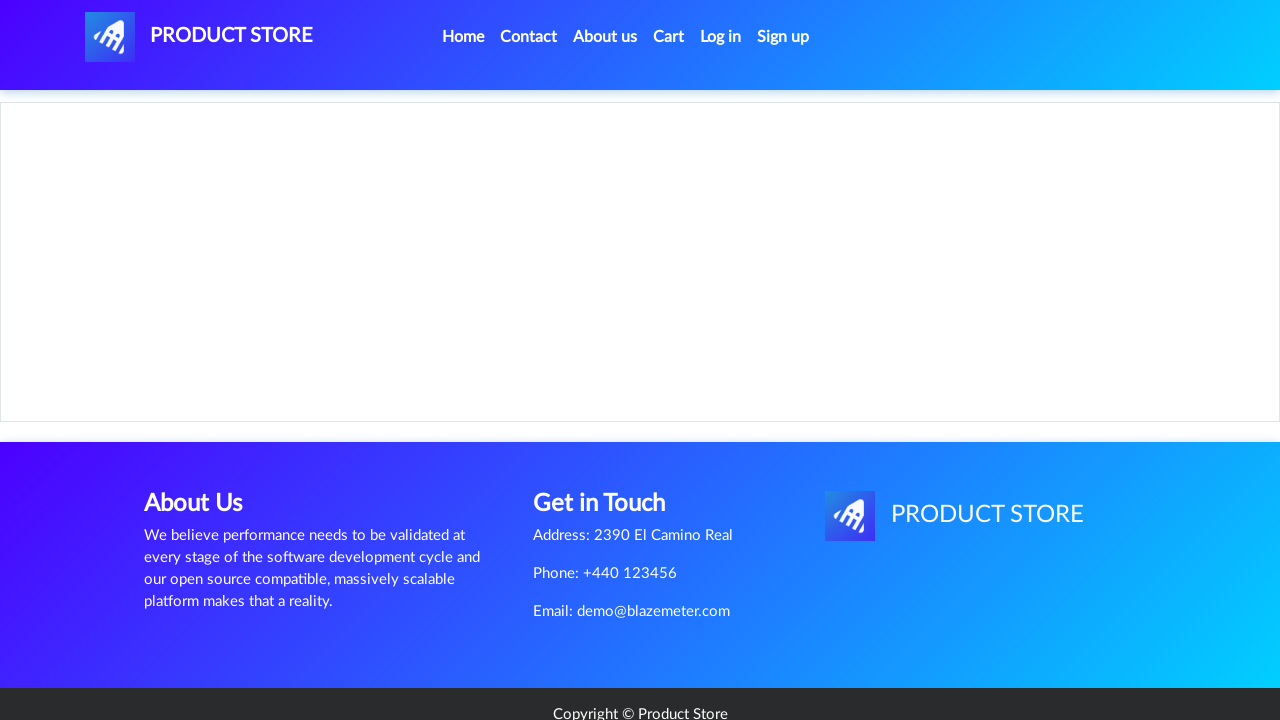

Clicked Add to cart button for Sony Xperia Z5 at (610, 440) on a:has-text('Add to cart')
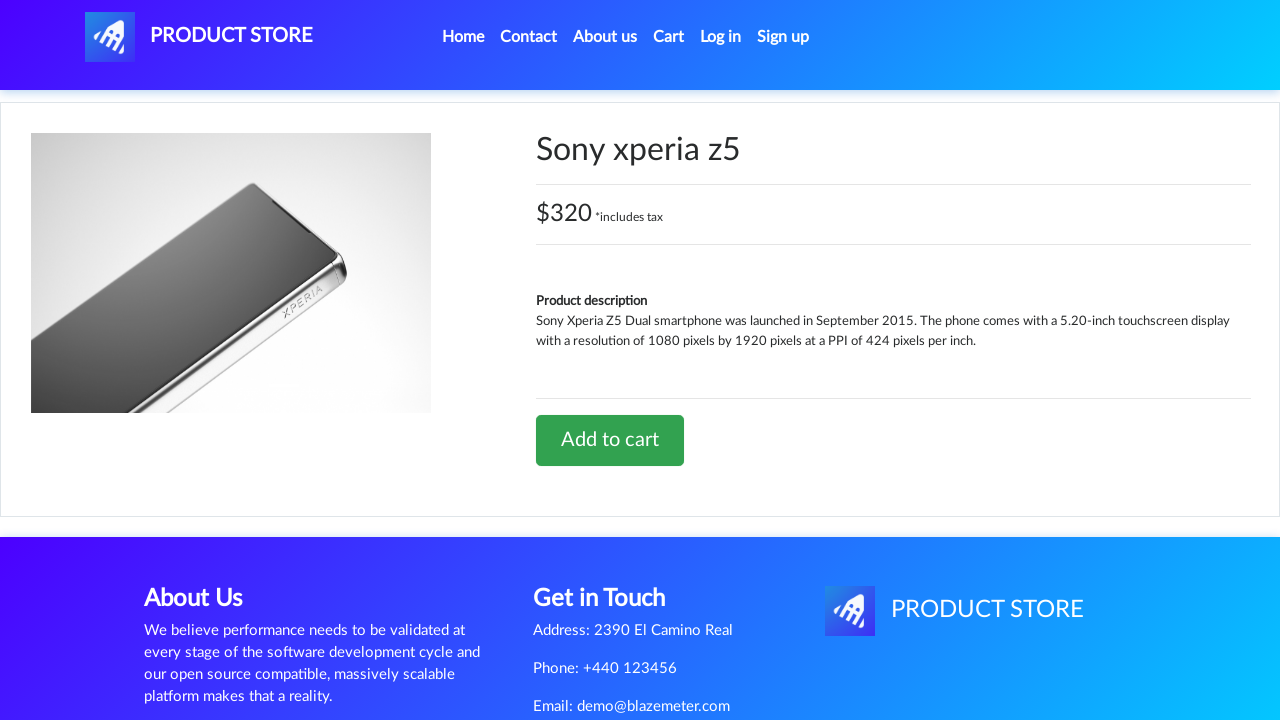

Set up dialog handler to accept alerts
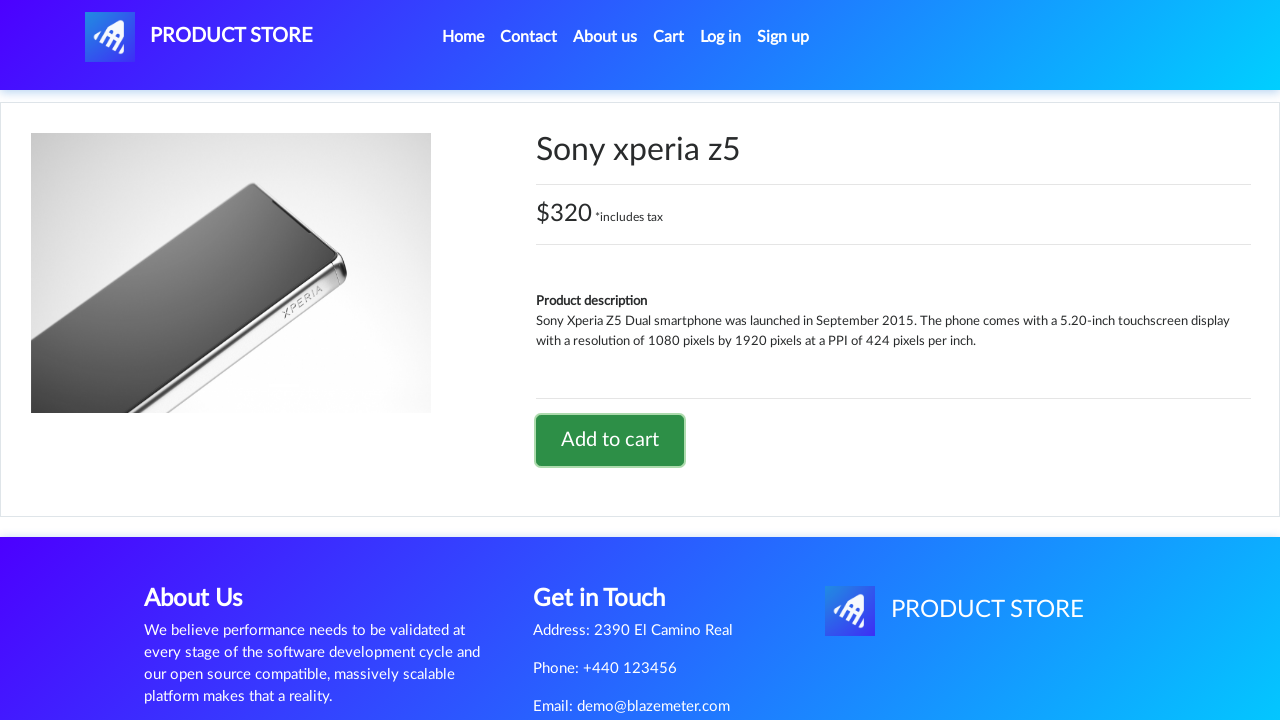

Waited 2 seconds for alert to process
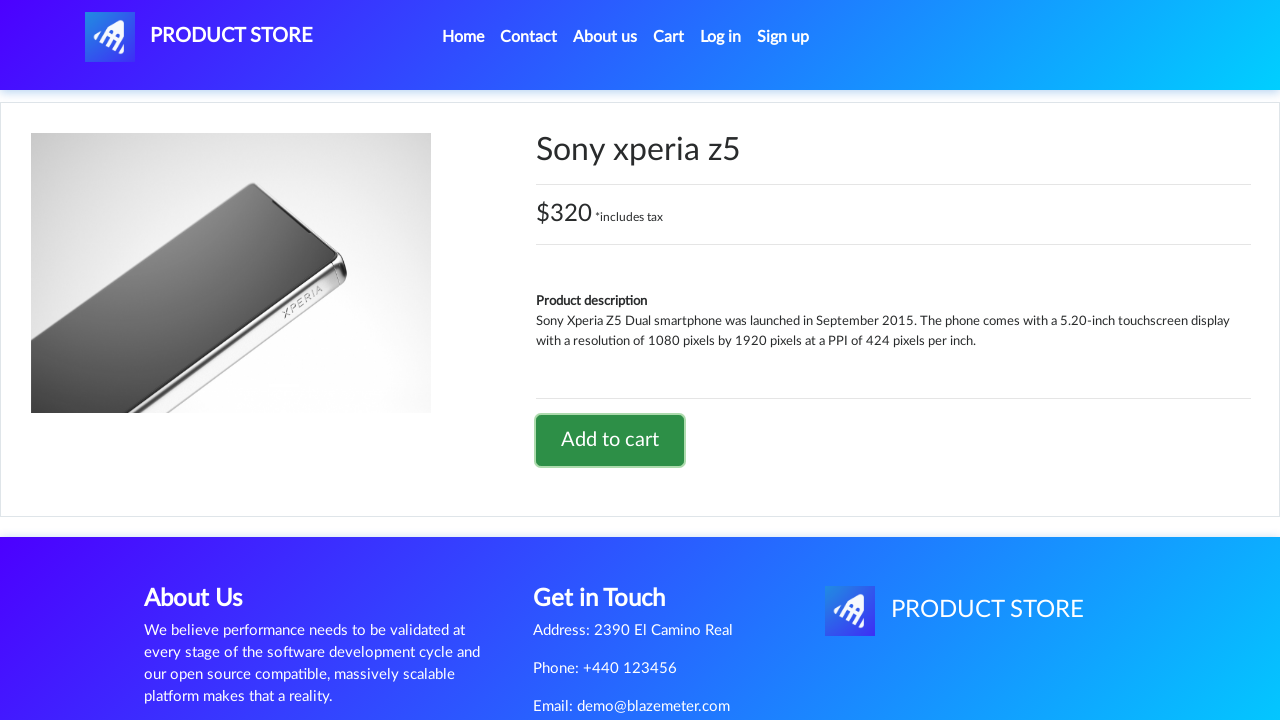

Clicked Home link to return to main page at (463, 37) on li.nav-item.active a.nav-link
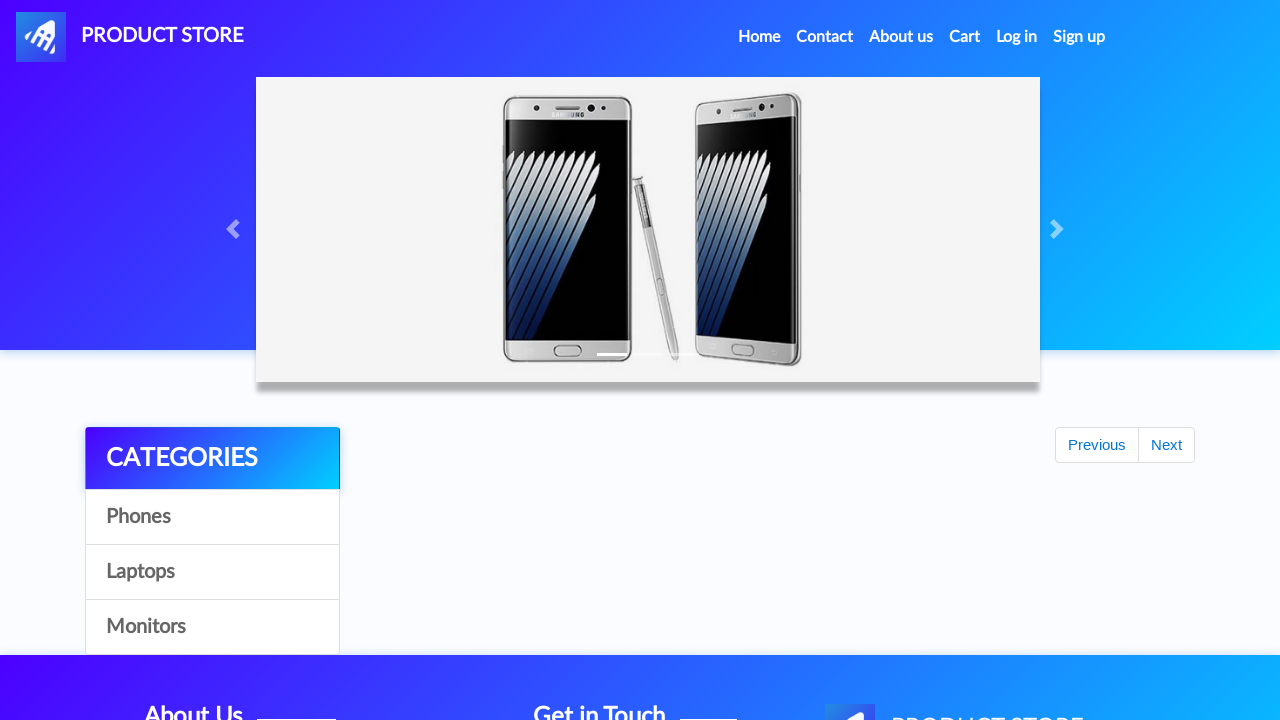

Clicked on Laptops category at (212, 572) on a:has-text('Laptops')
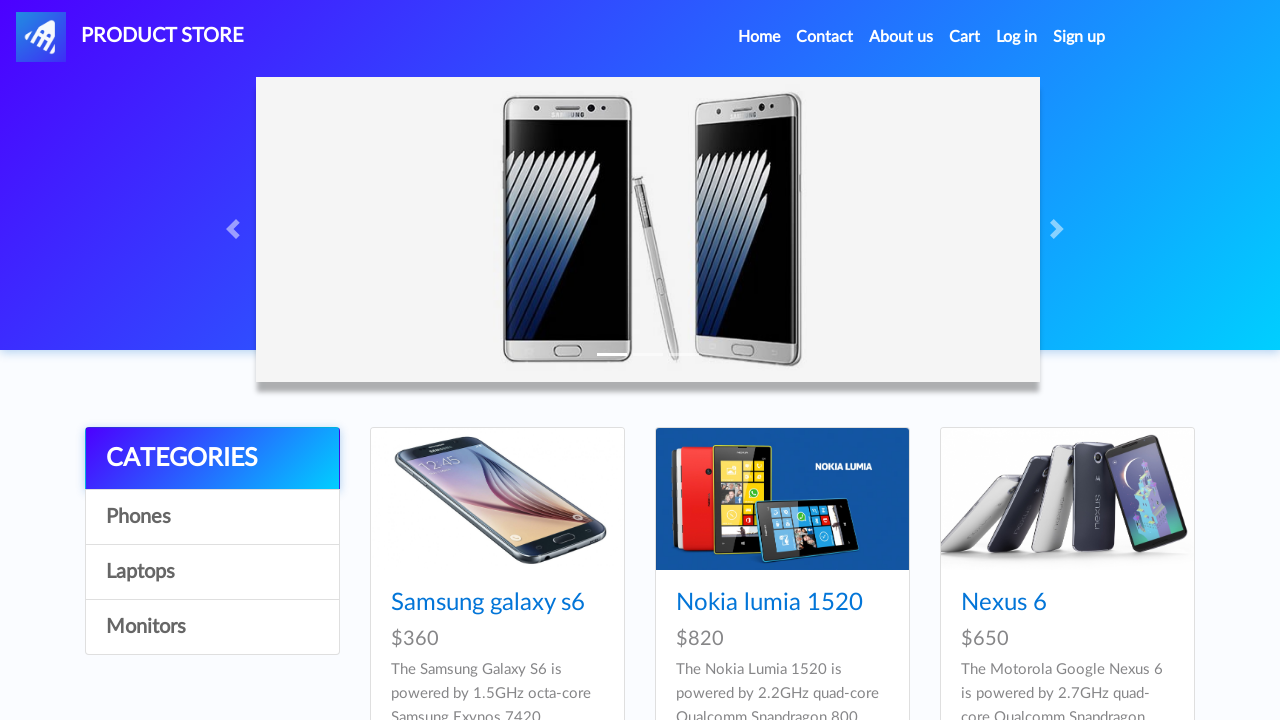

Waited for MacBook Pro to load
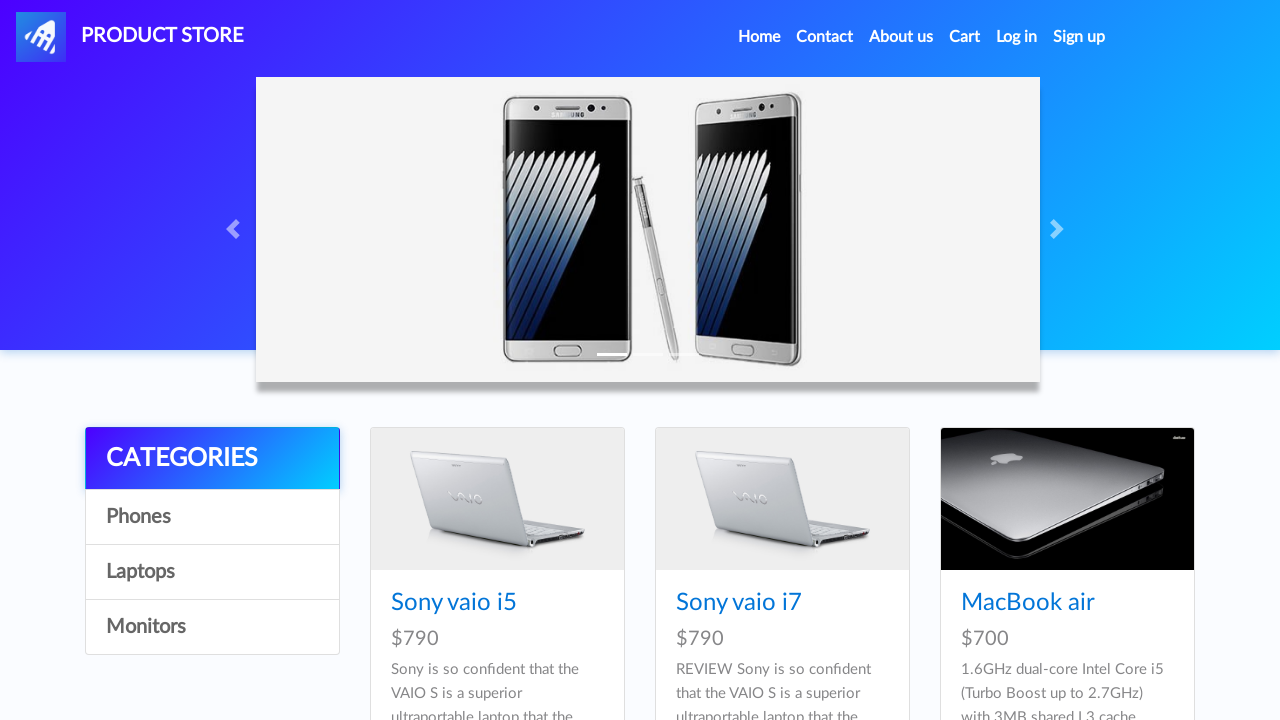

Clicked on MacBook Pro laptop at (1033, 361) on a:has-text('MacBook Pro')
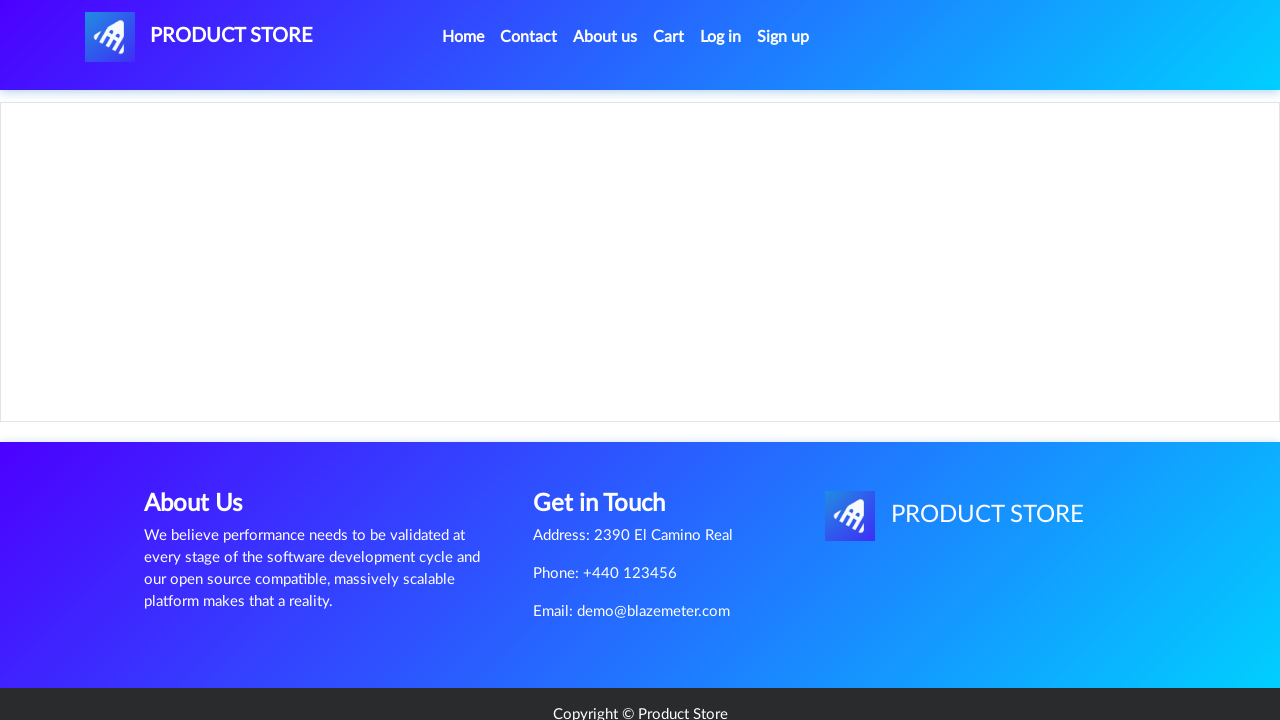

Clicked Add to cart button for MacBook Pro at (610, 440) on a:has-text('Add to cart')
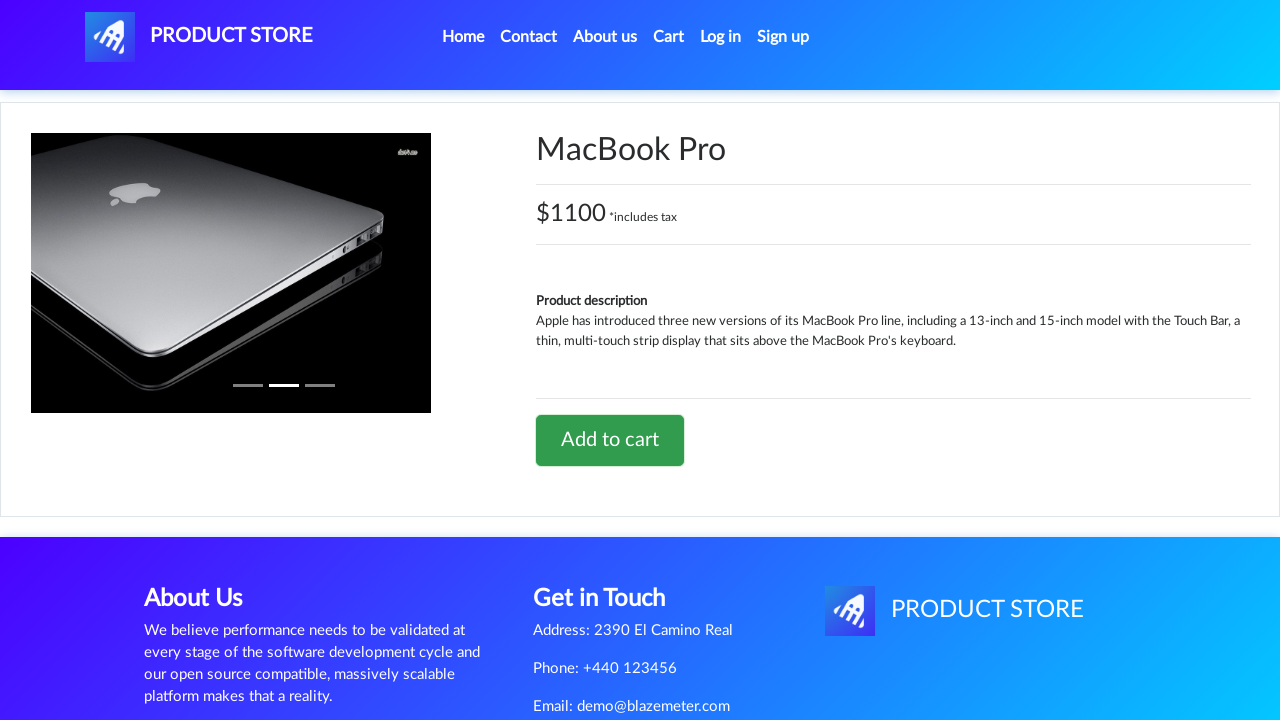

Waited 2 seconds for alert to process
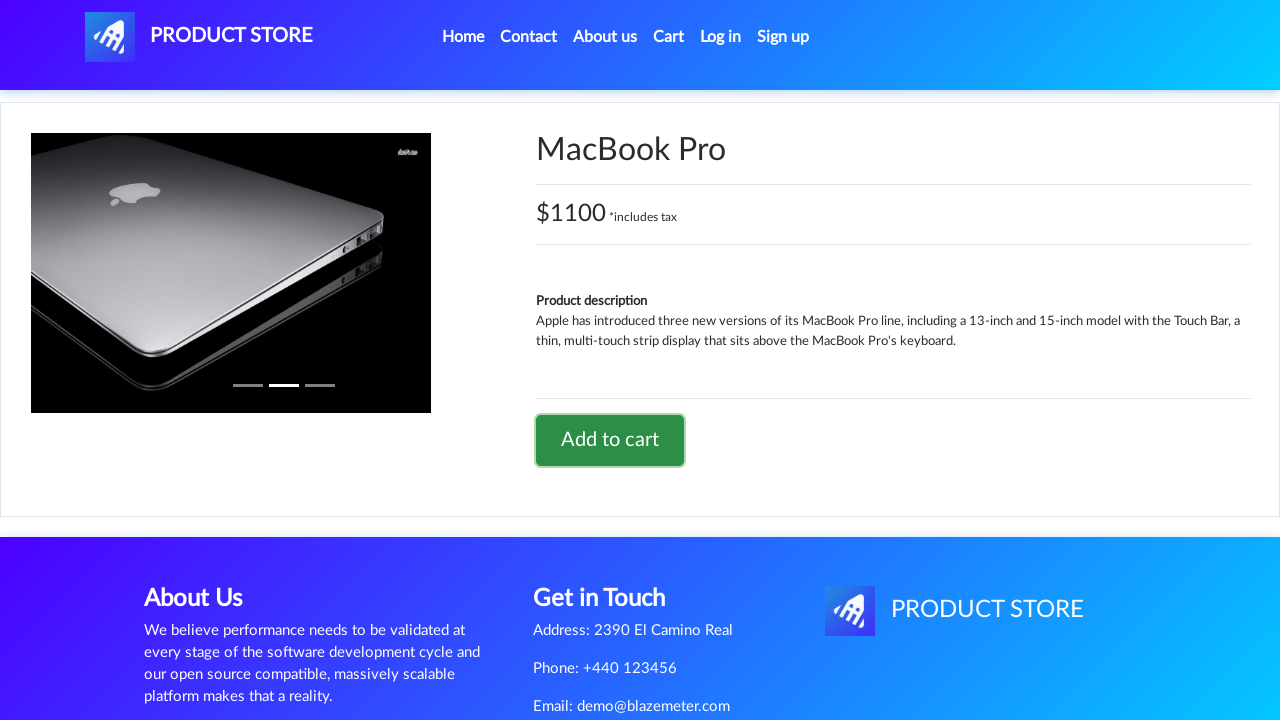

Clicked on Cart to view added items at (669, 37) on #cartur
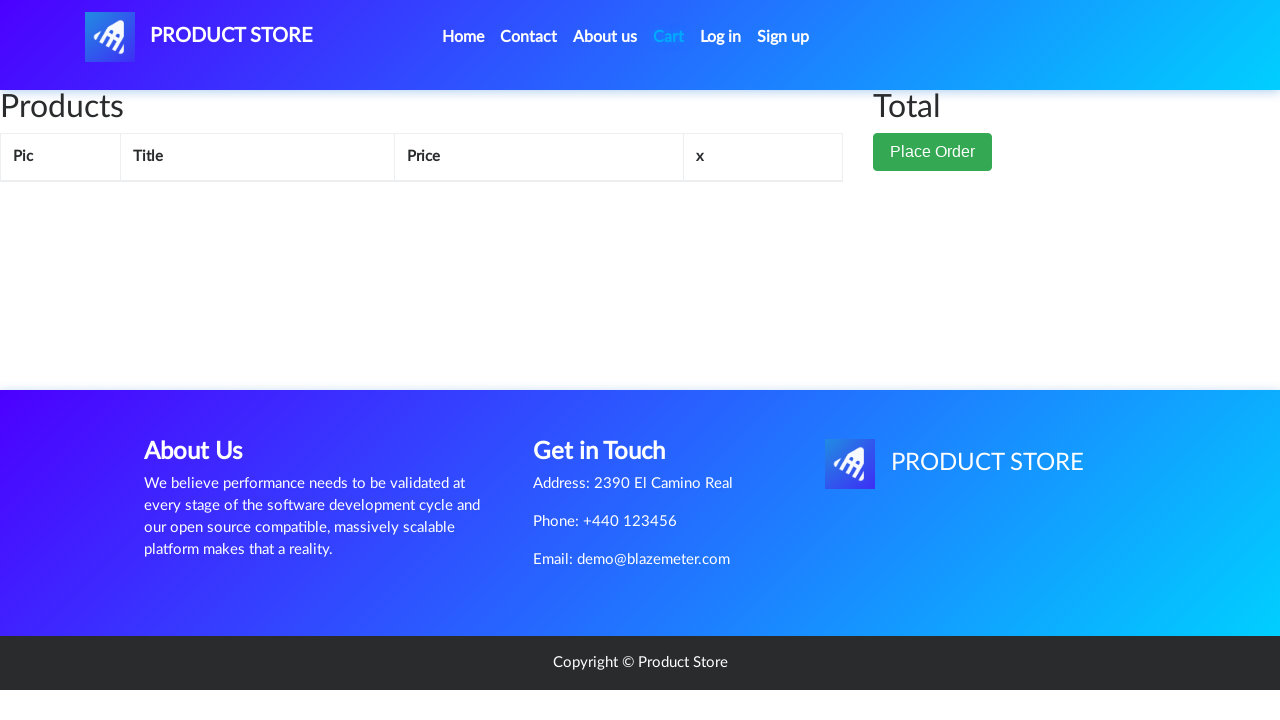

Waited for Place Order button to appear
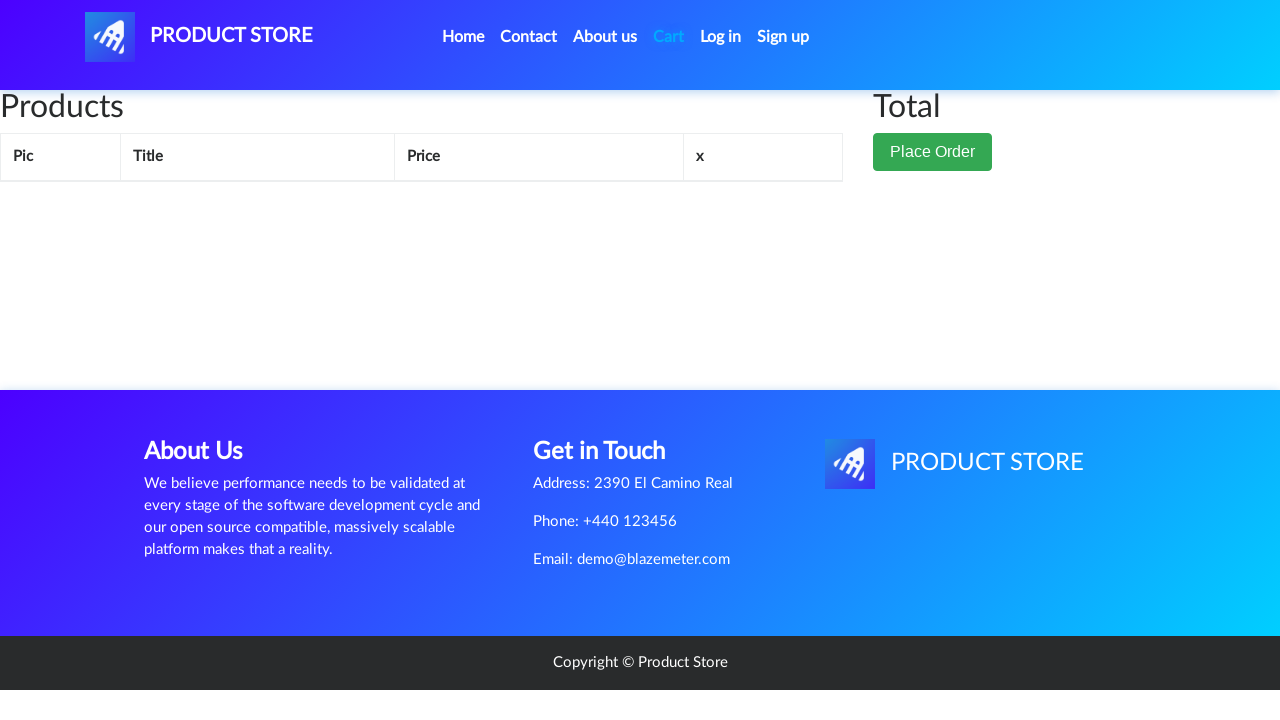

Clicked Place Order button at (933, 191) on button:has-text('Place Order')
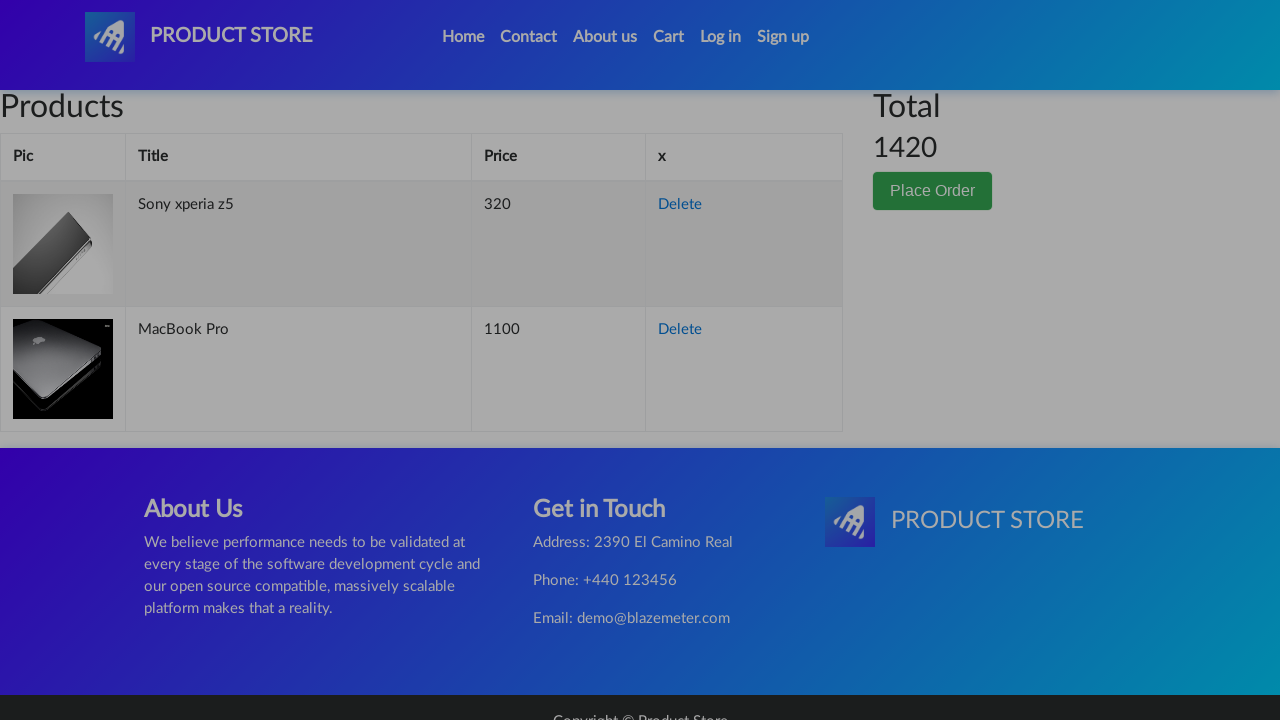

Entered name: Maria Rodriguez on #name
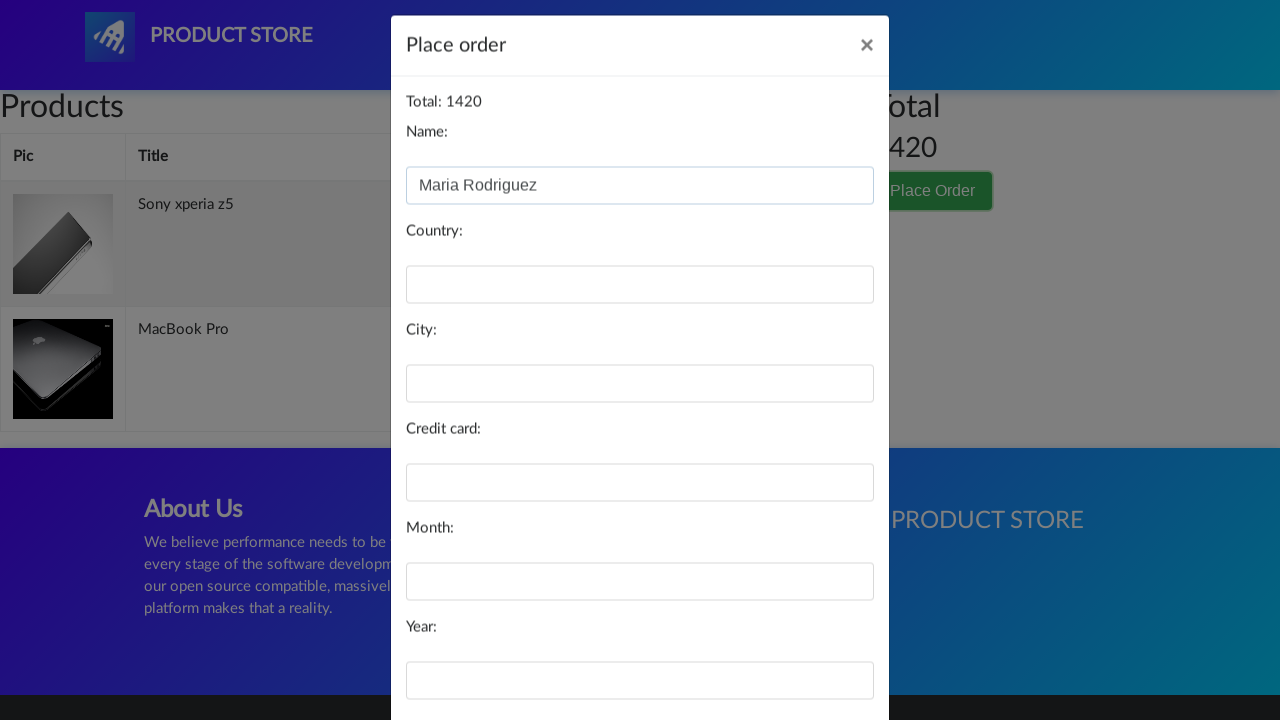

Entered country: Spain on #country
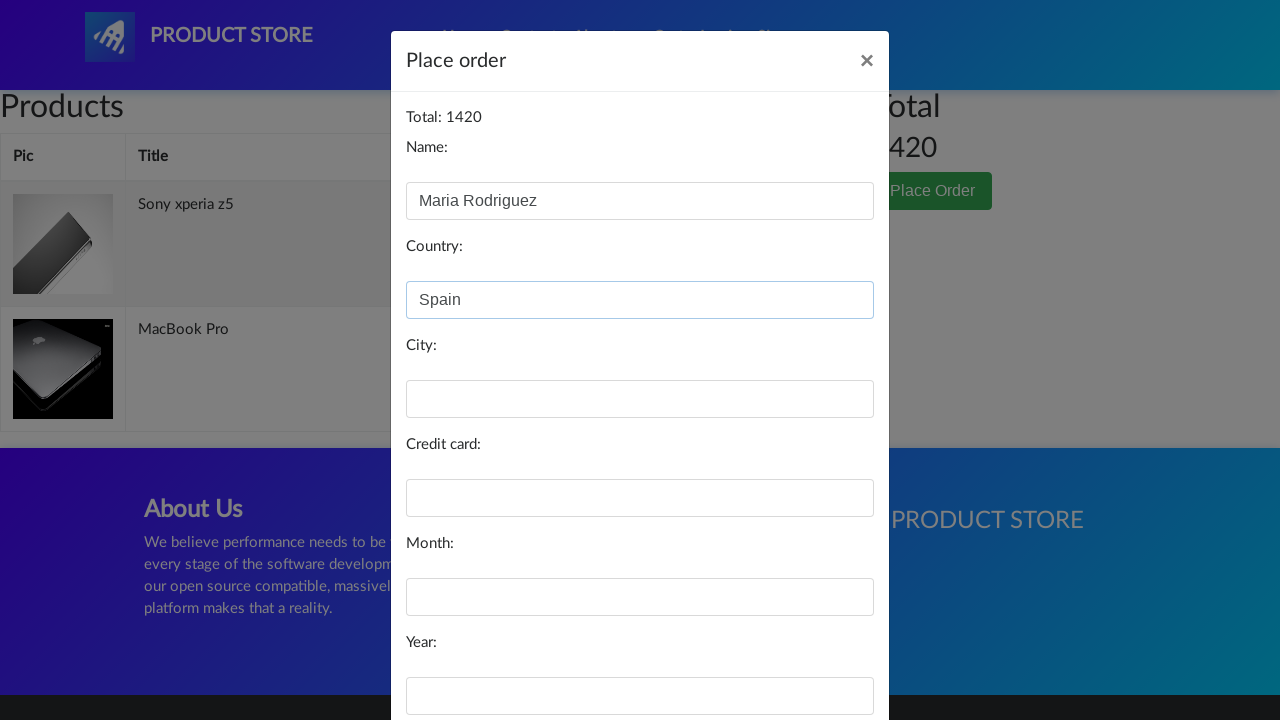

Entered city: Barcelona on #city
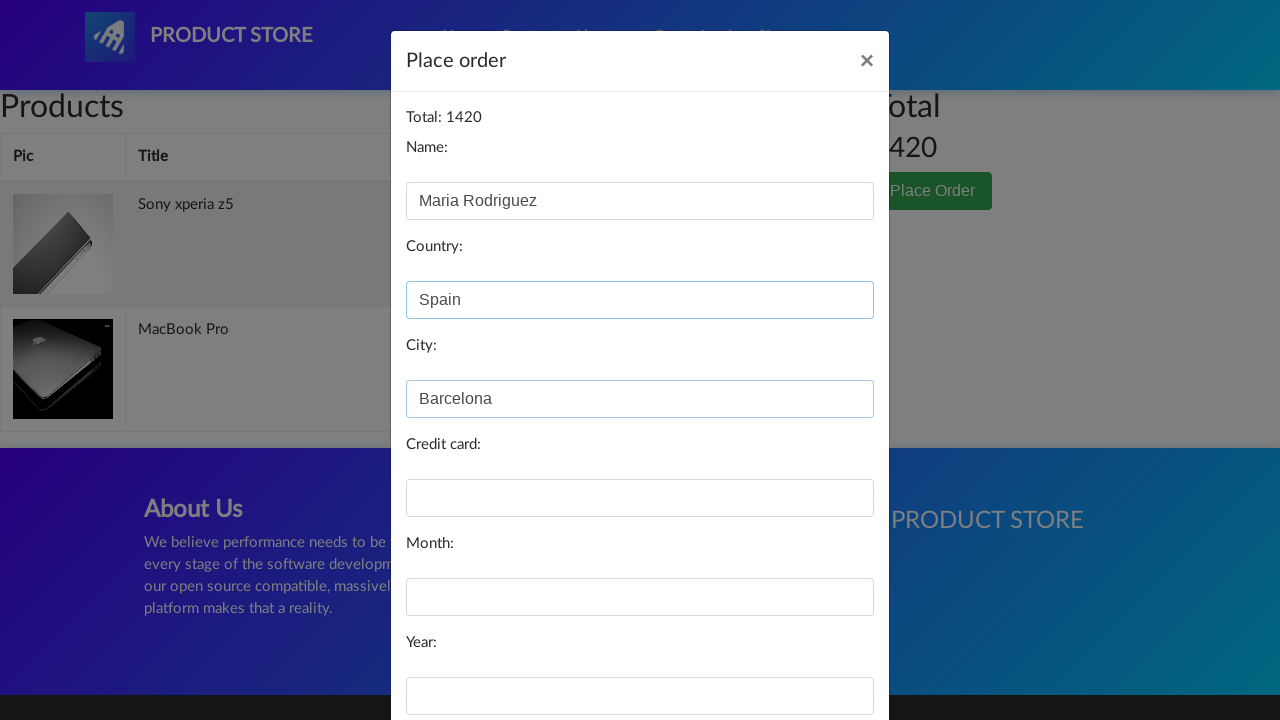

Entered credit card number: 4532 8891 2234 5567 on #card
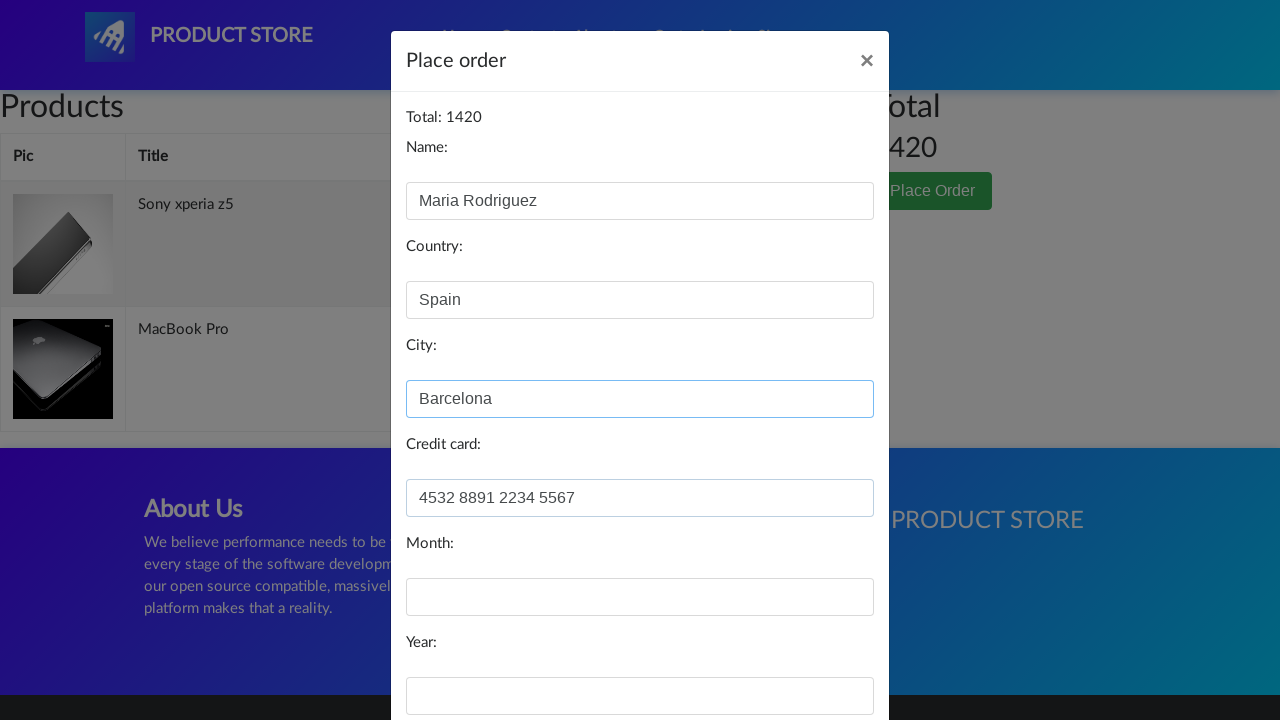

Entered expiration month: October on #month
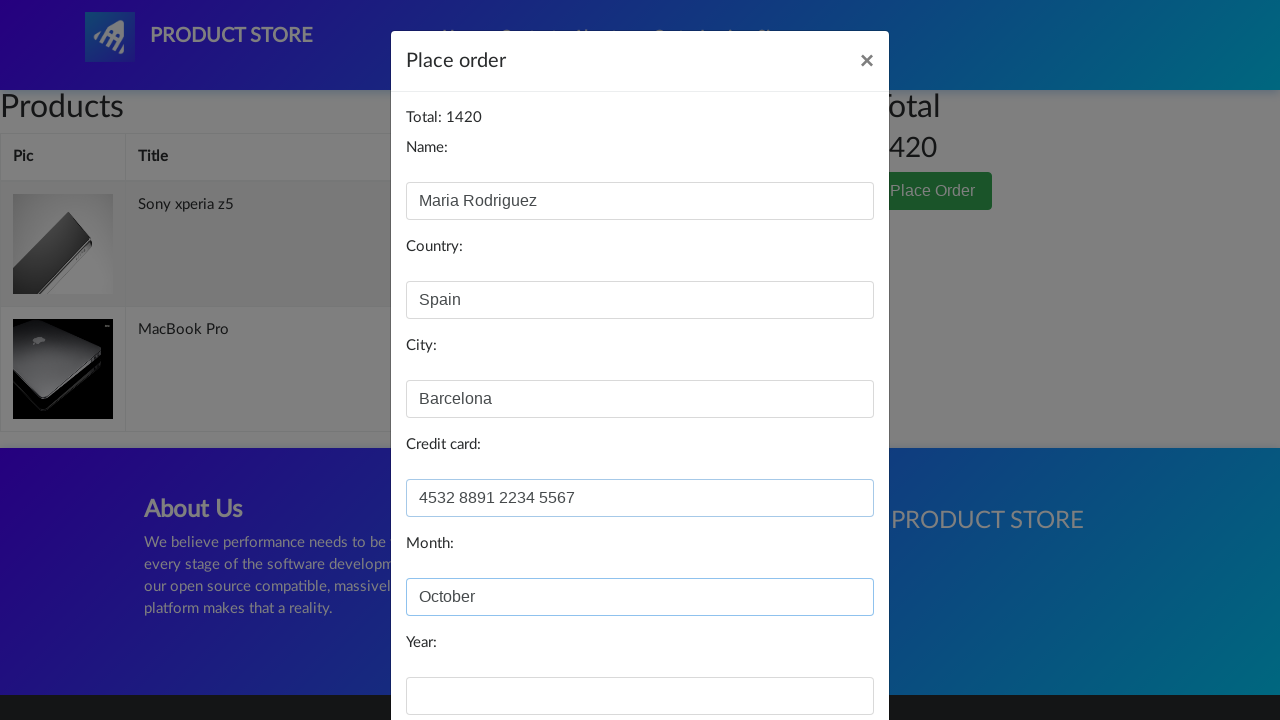

Entered expiration year: 2026 on #year
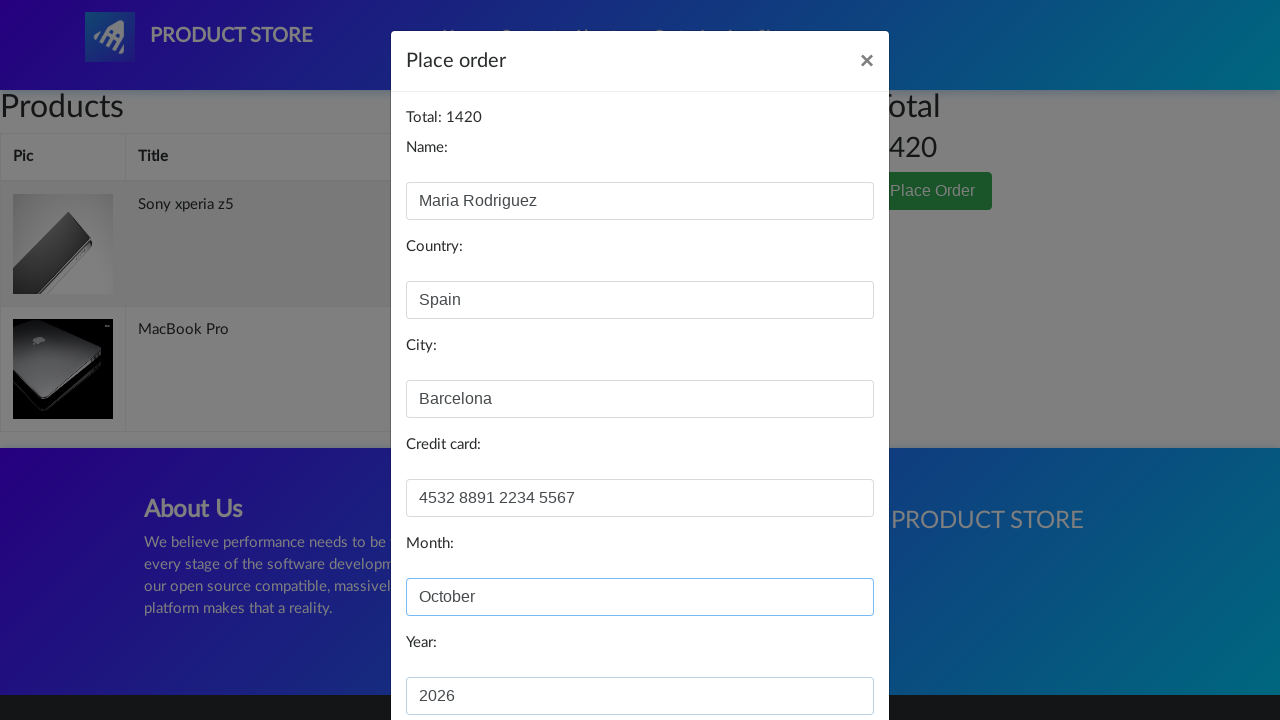

Clicked Purchase button to complete checkout at (823, 655) on button:has-text('Purchase')
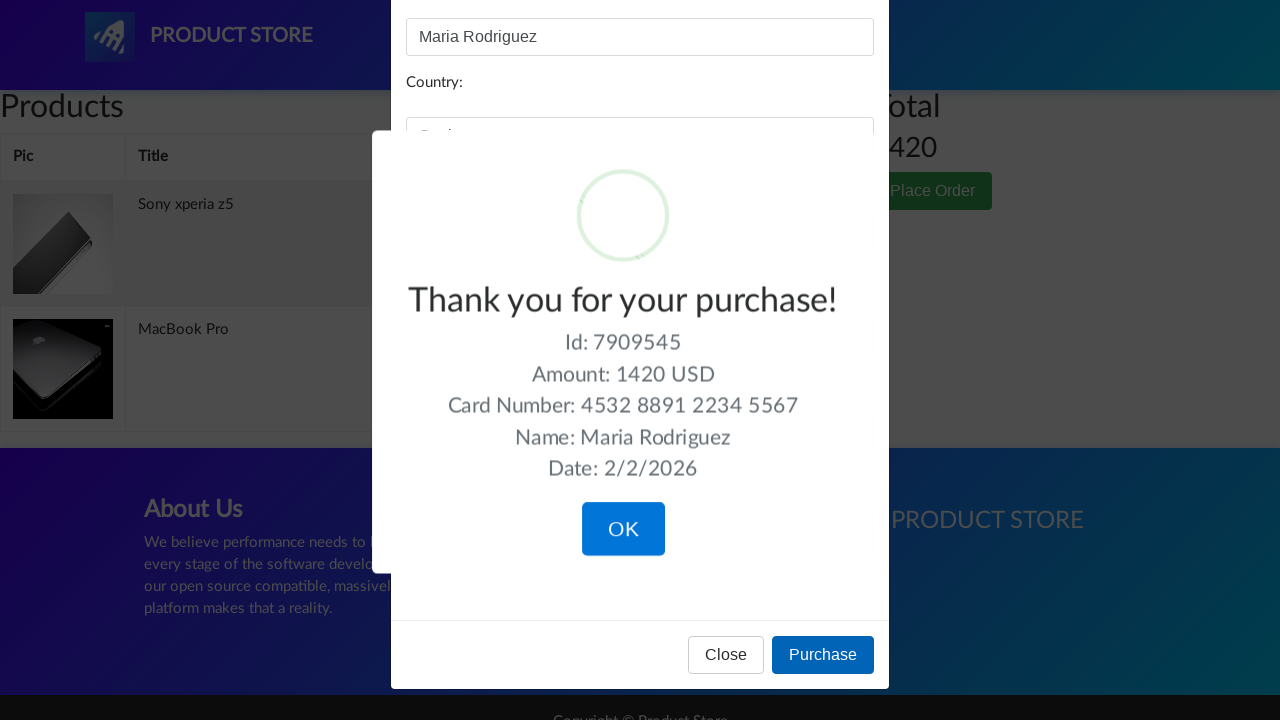

Purchase confirmation displayed
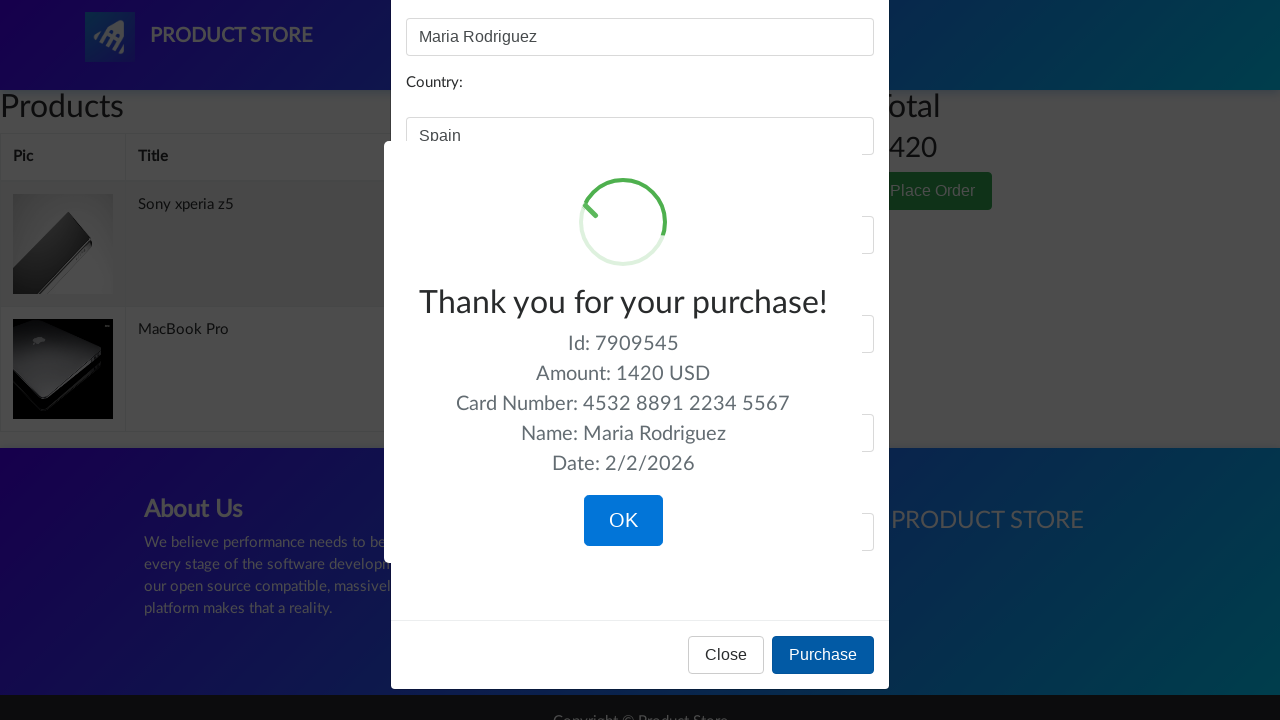

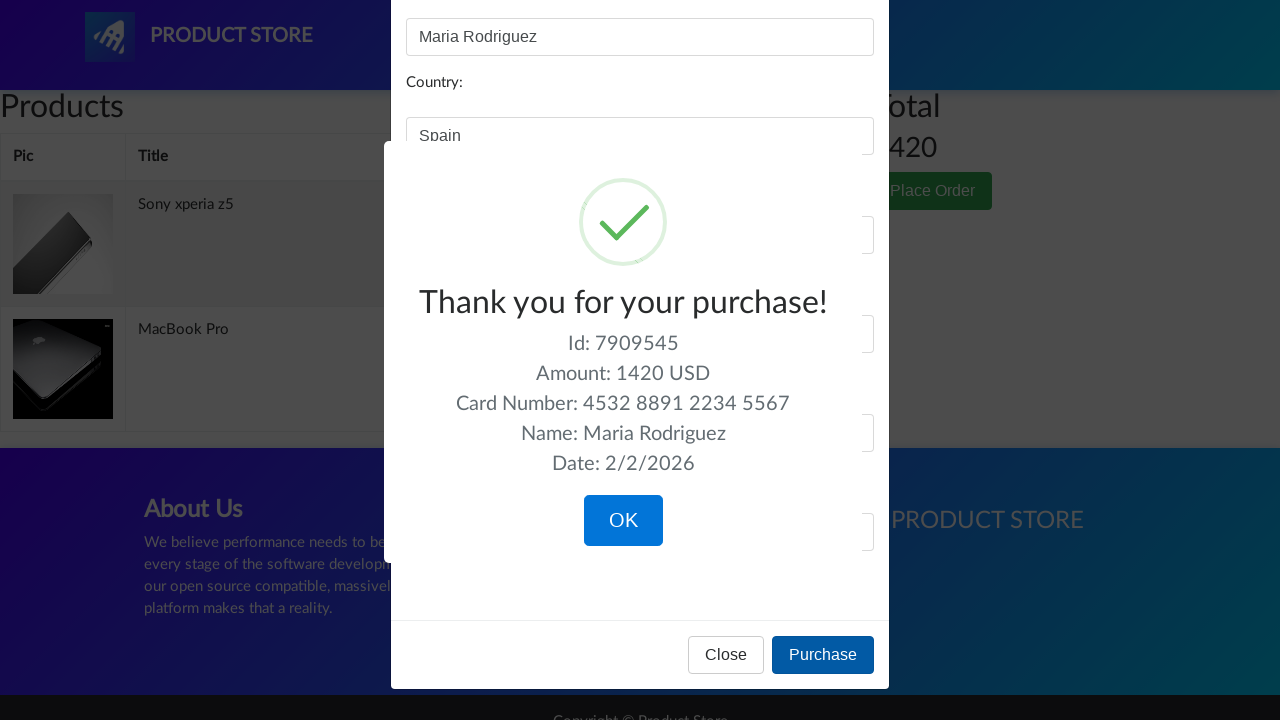